Clicks on the letter F link and verifies languages starting with 'F' are displayed

Starting URL: https://www.99-bottles-of-beer.net/abc.html

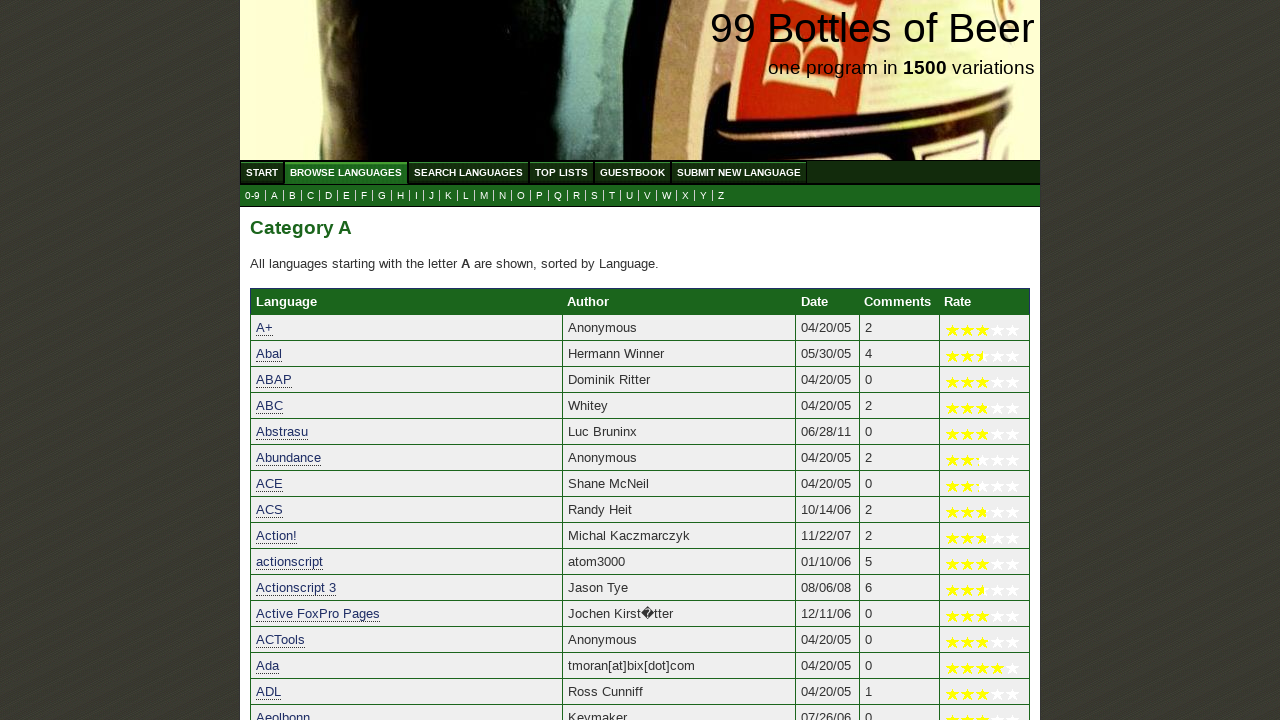

Clicked on the letter F link at (364, 196) on a[href='f.html']
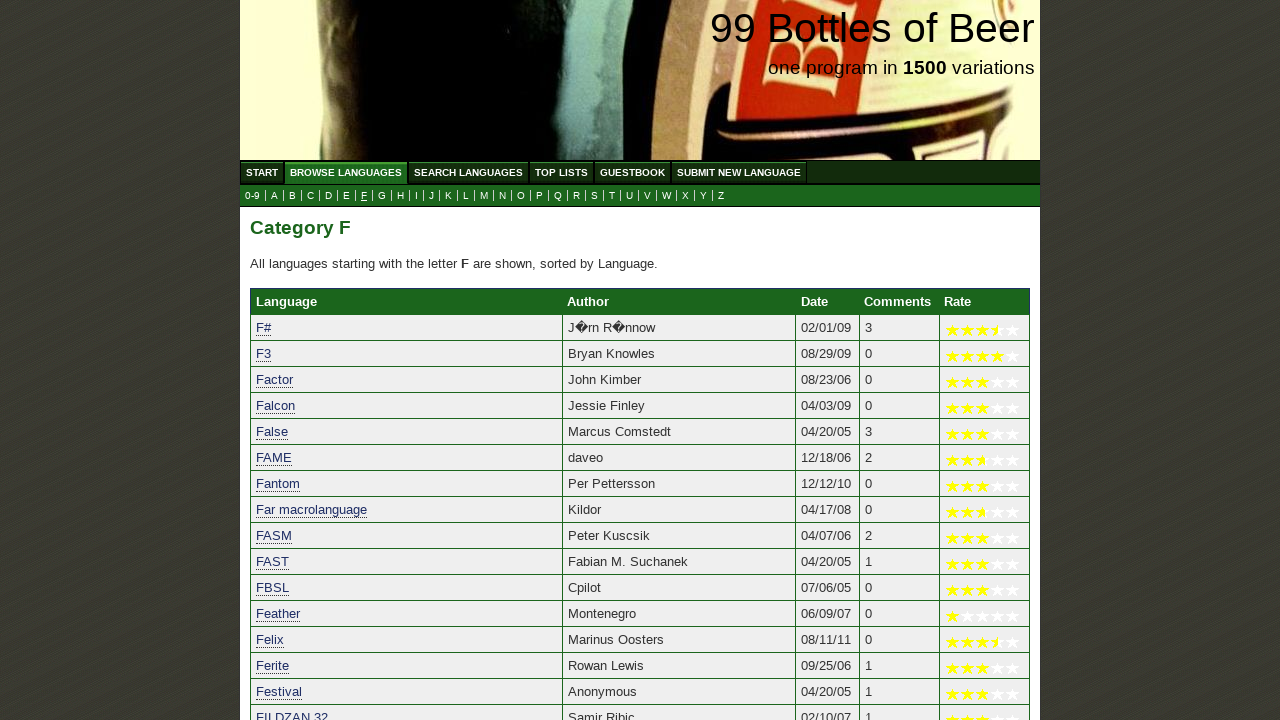

Languages starting with F loaded
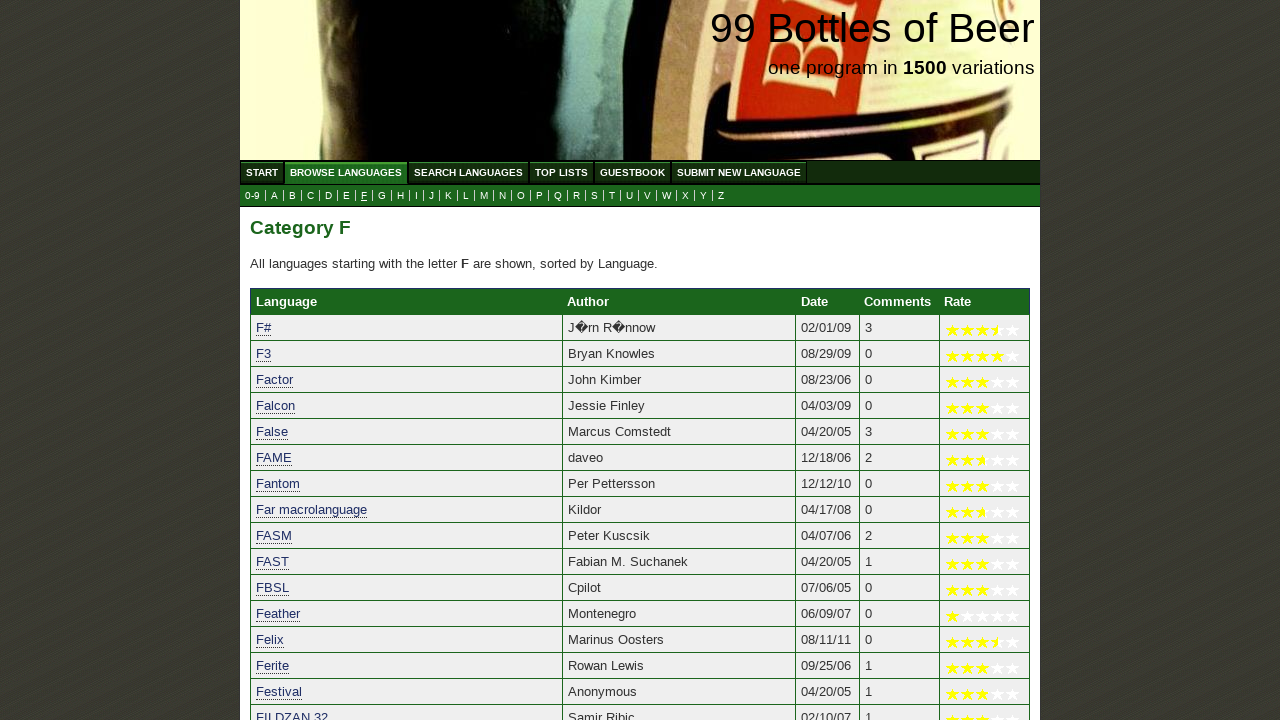

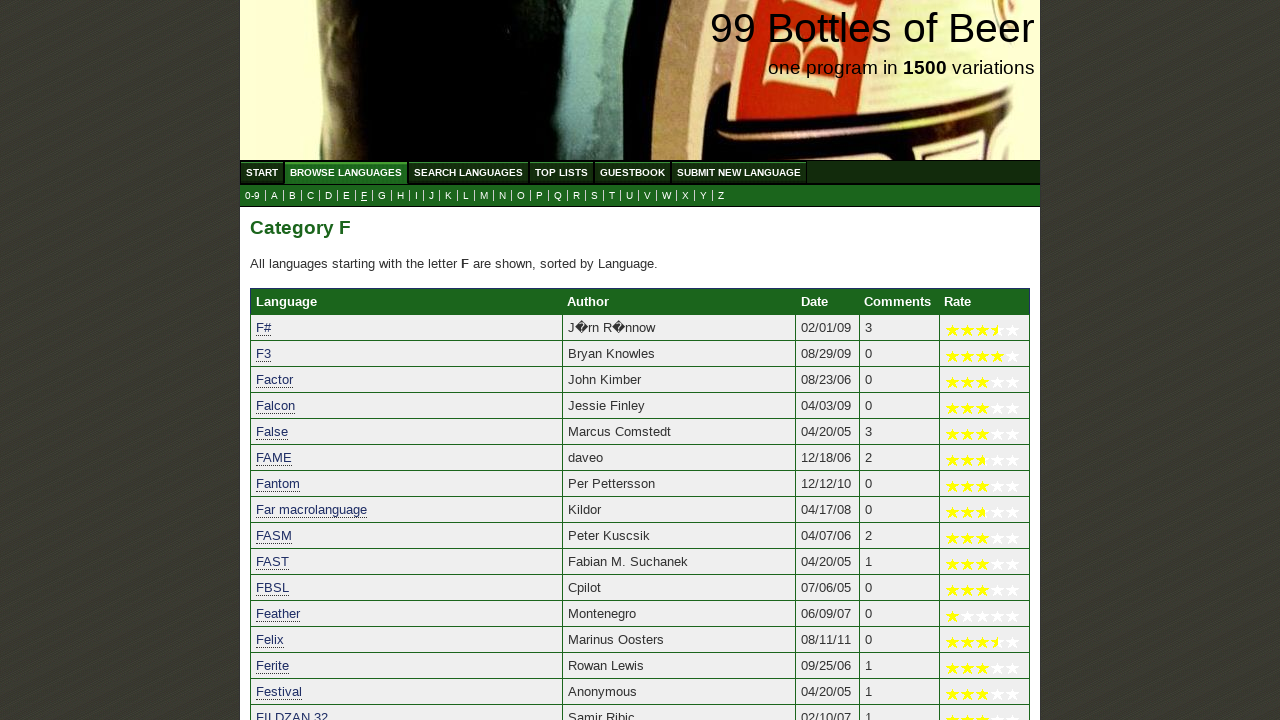